Tests text input functionality by entering text into a username field, retrieving its value, and clearing it

Starting URL: https://the-internet.herokuapp.com/login

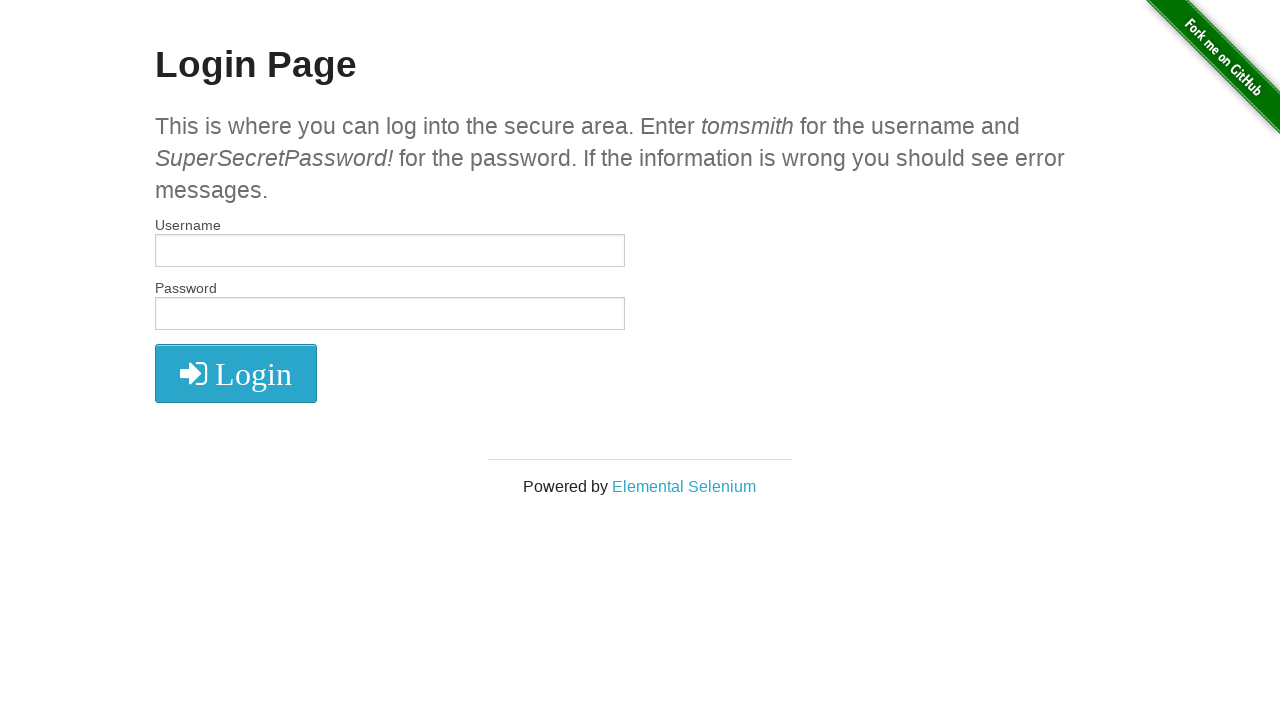

Entered 'JoyBaidya' into the username field on input#username
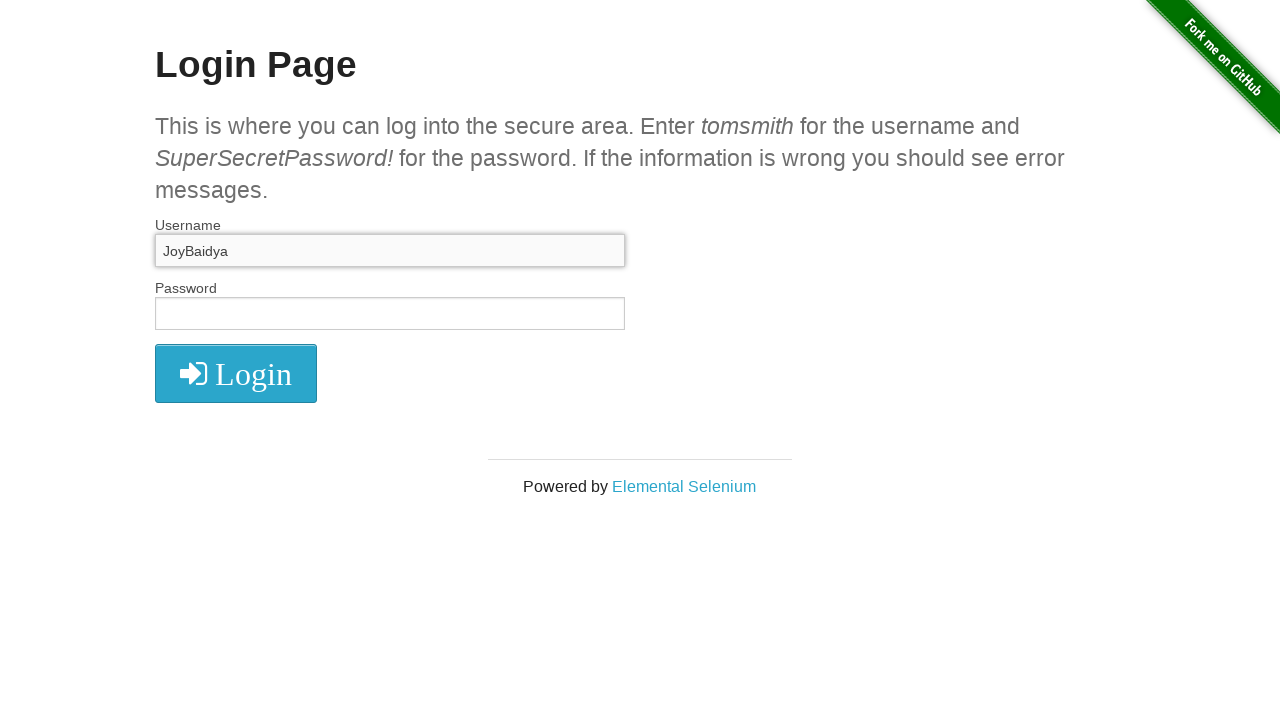

Cleared the username field on input#username
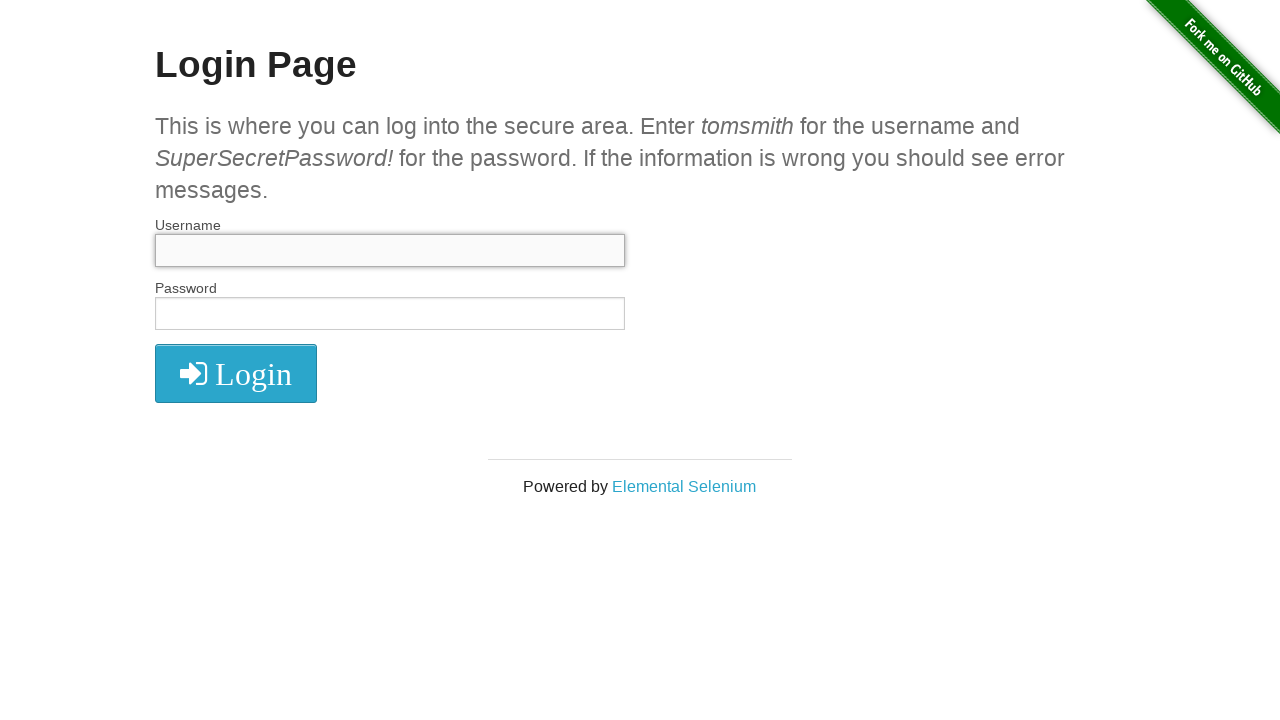

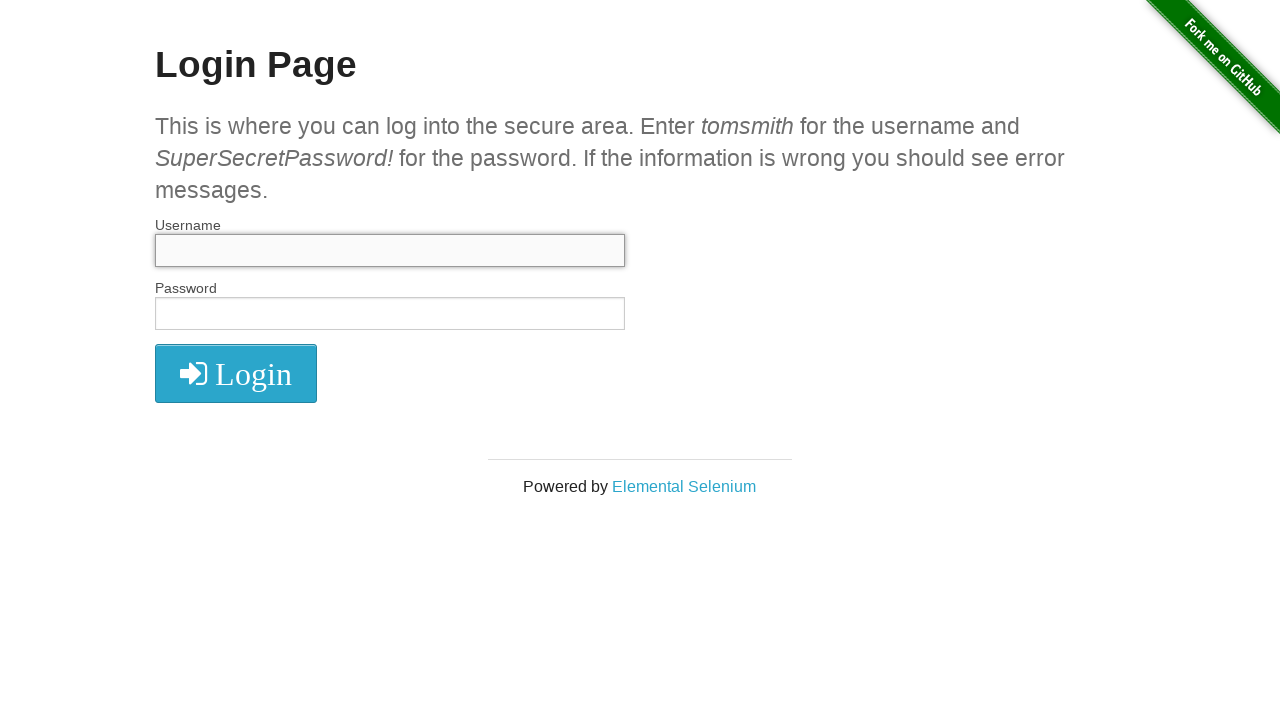